Tests drag and drop functionality within an iframe by dragging a draggable element to a droppable target on the jQuery UI demo page

Starting URL: https://jqueryui.com/droppable/

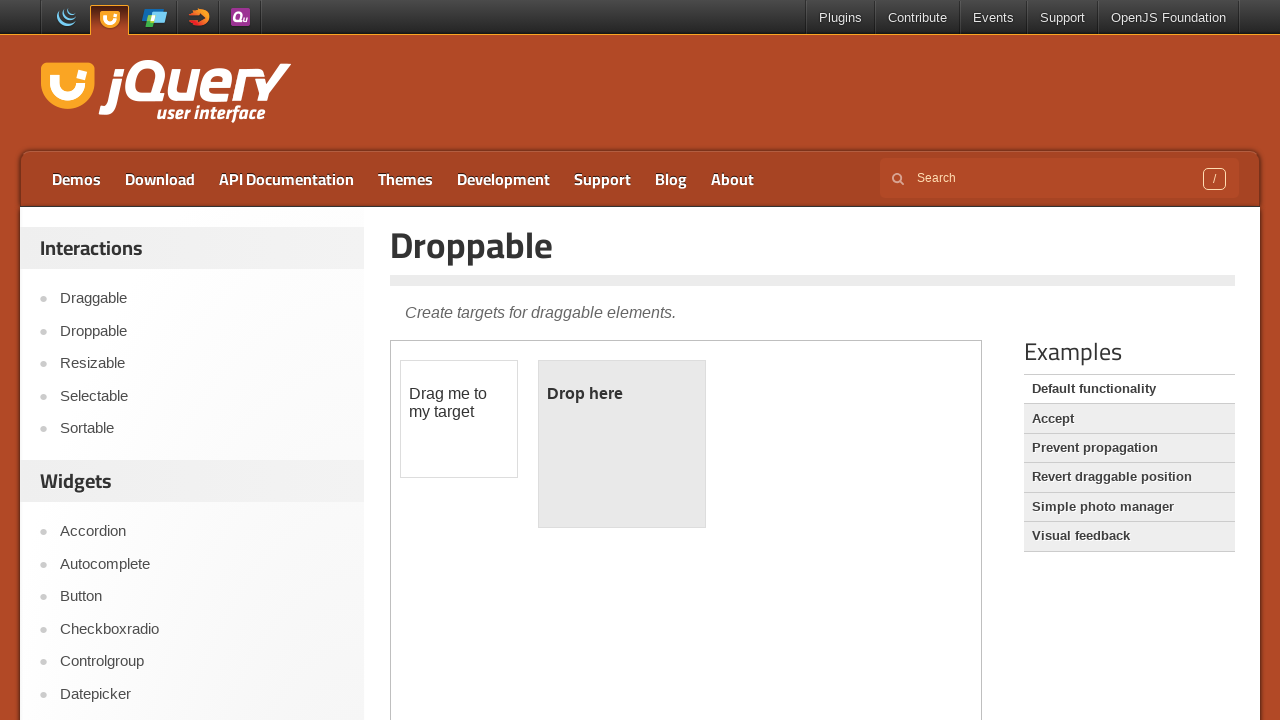

Navigated to jQuery UI droppable demo page
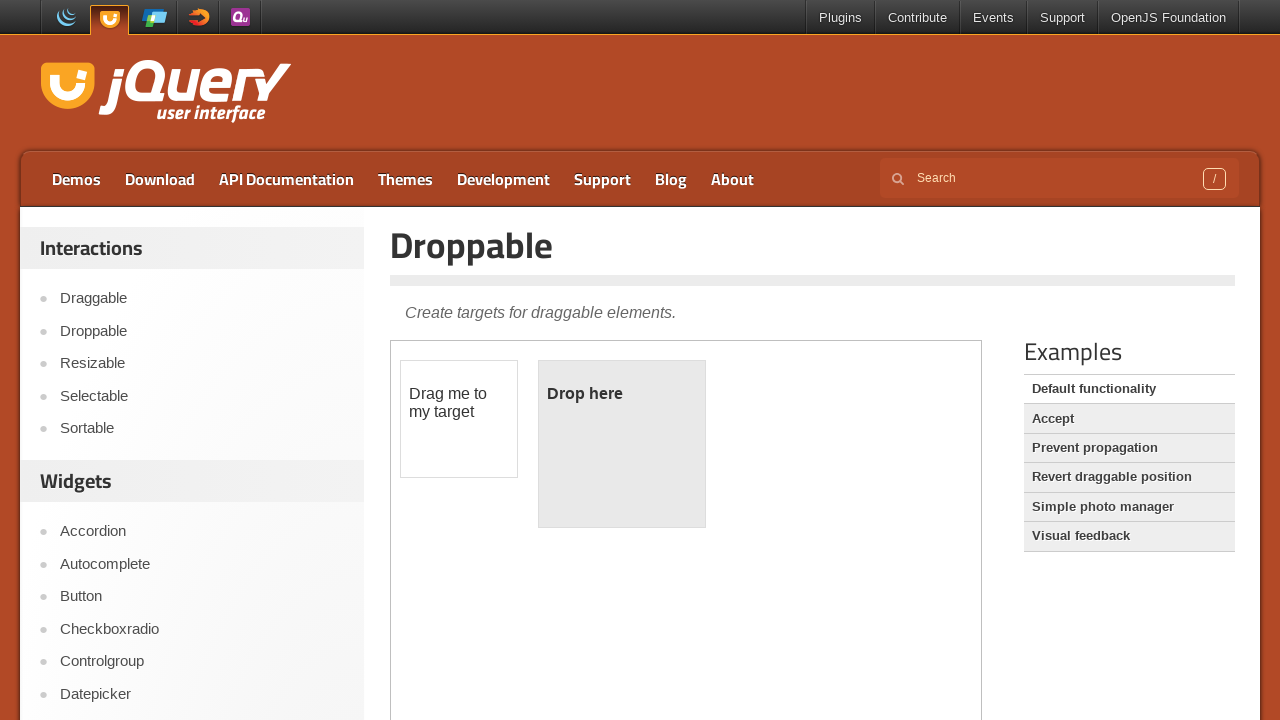

Located the demo iframe
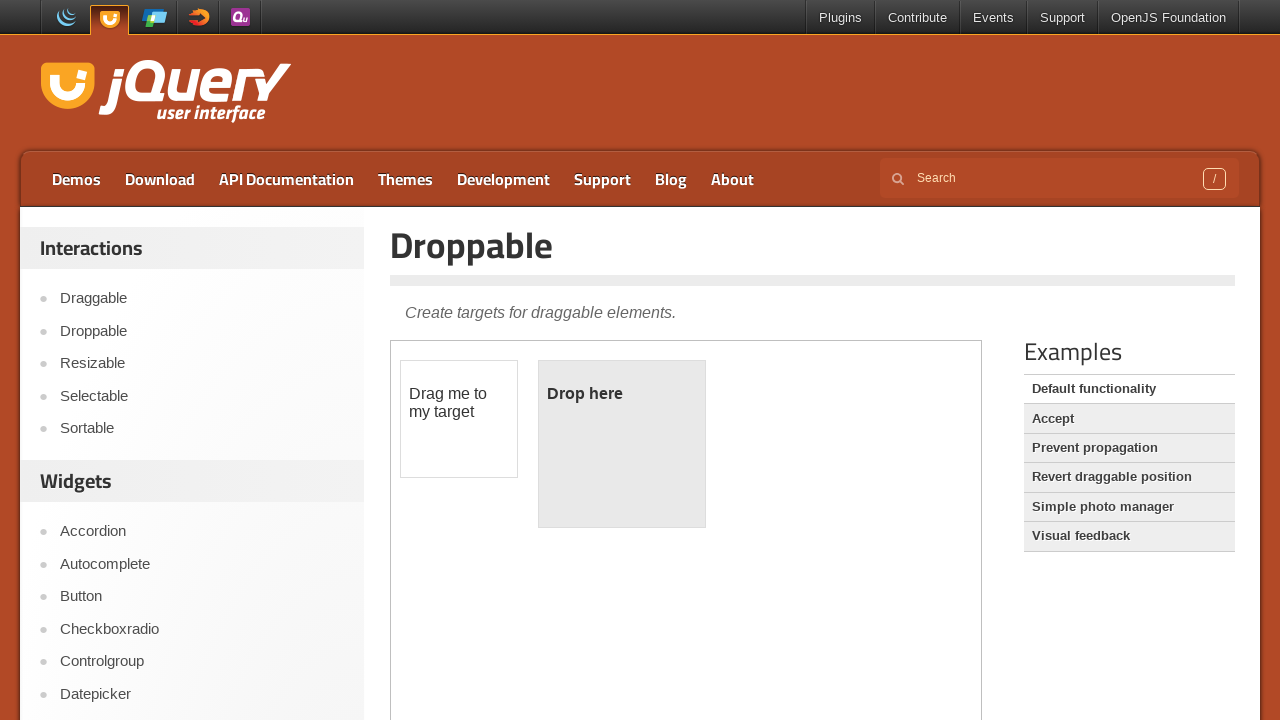

Located the draggable element within iframe
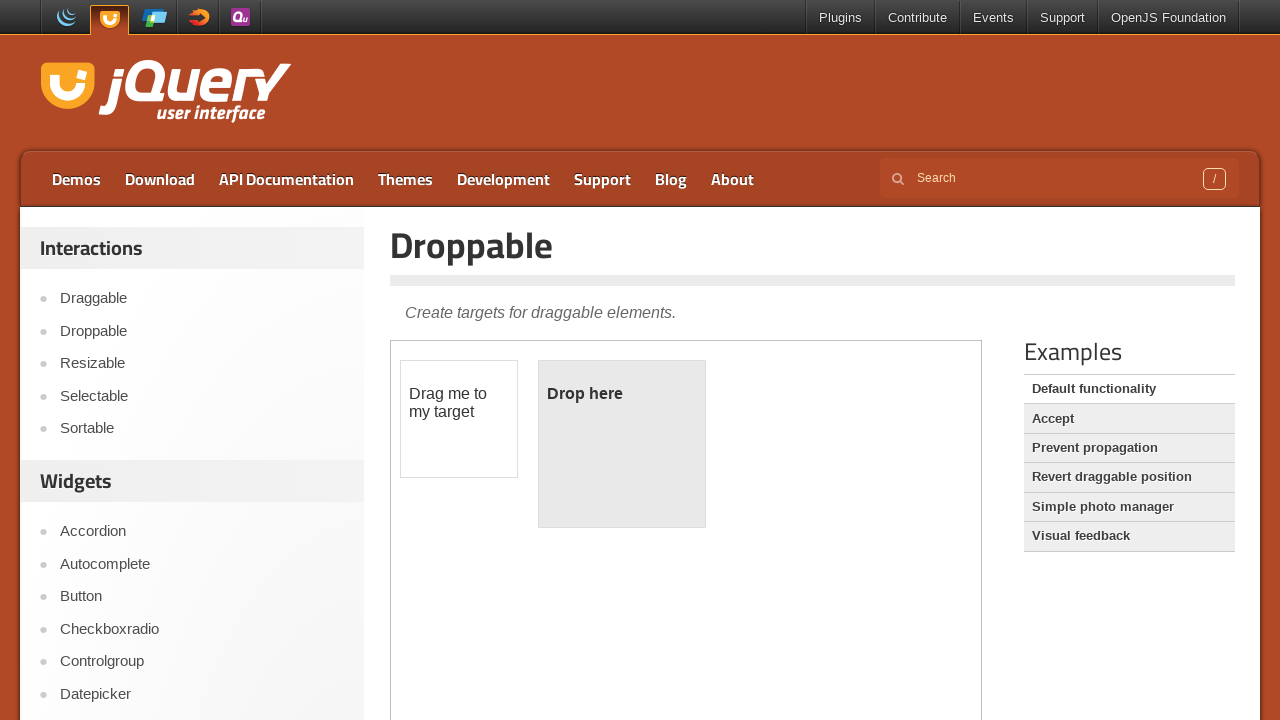

Located the droppable target element within iframe
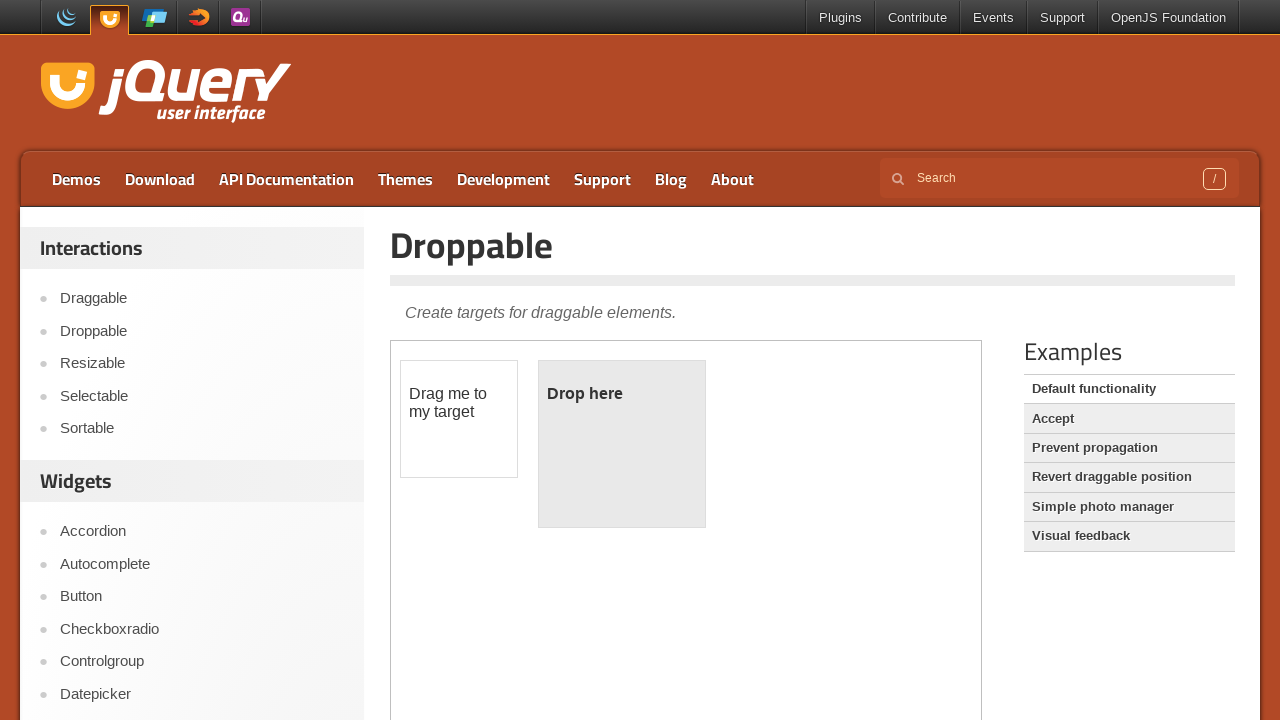

Dragged draggable element to droppable target at (622, 444)
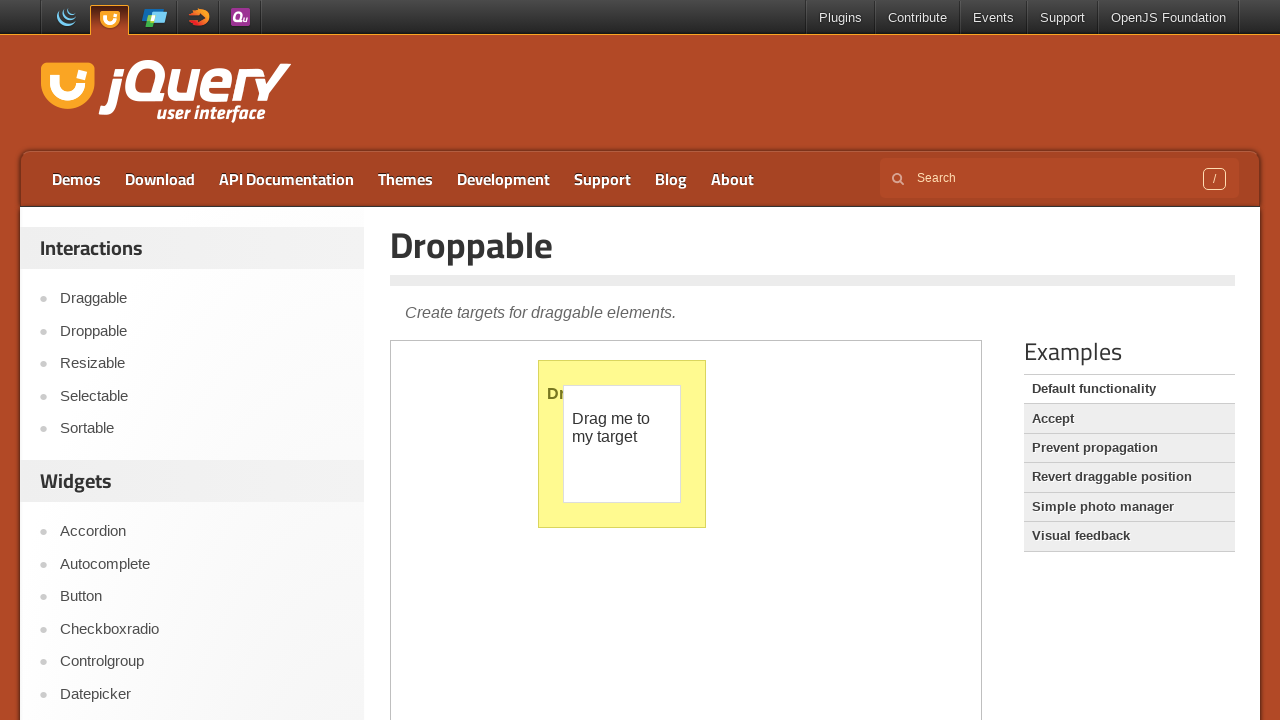

Waited for drag and drop action to complete
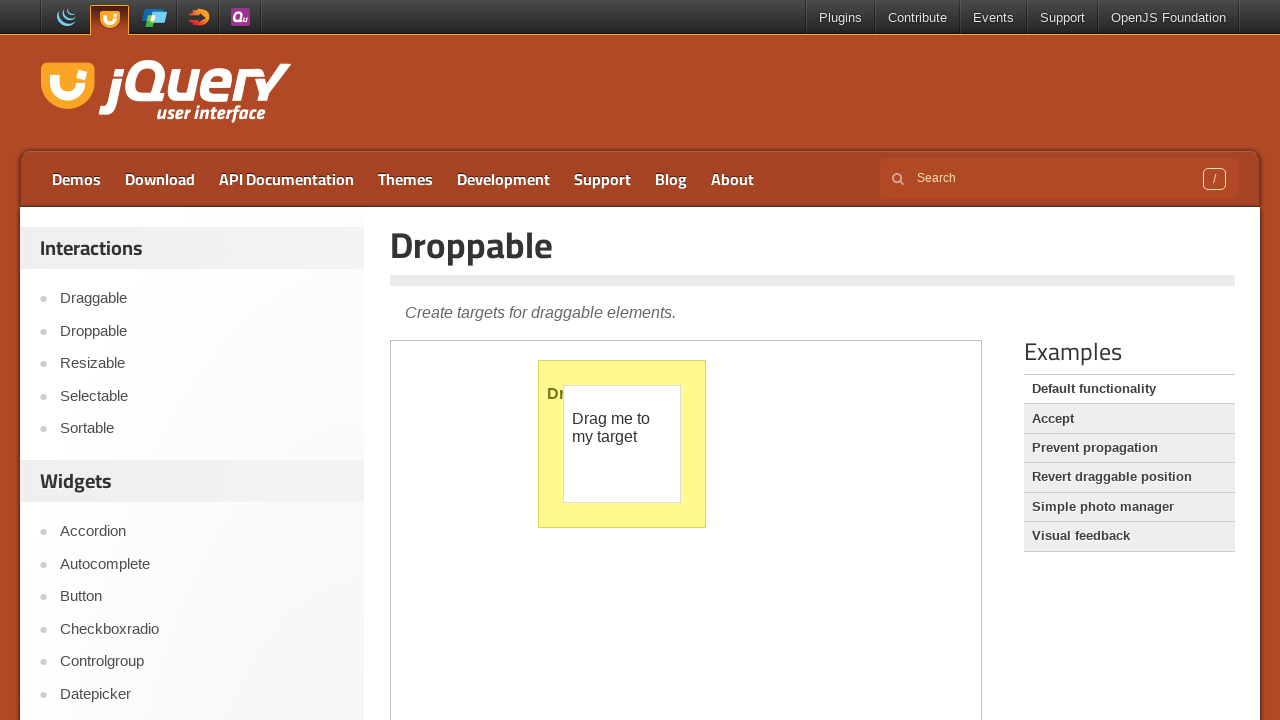

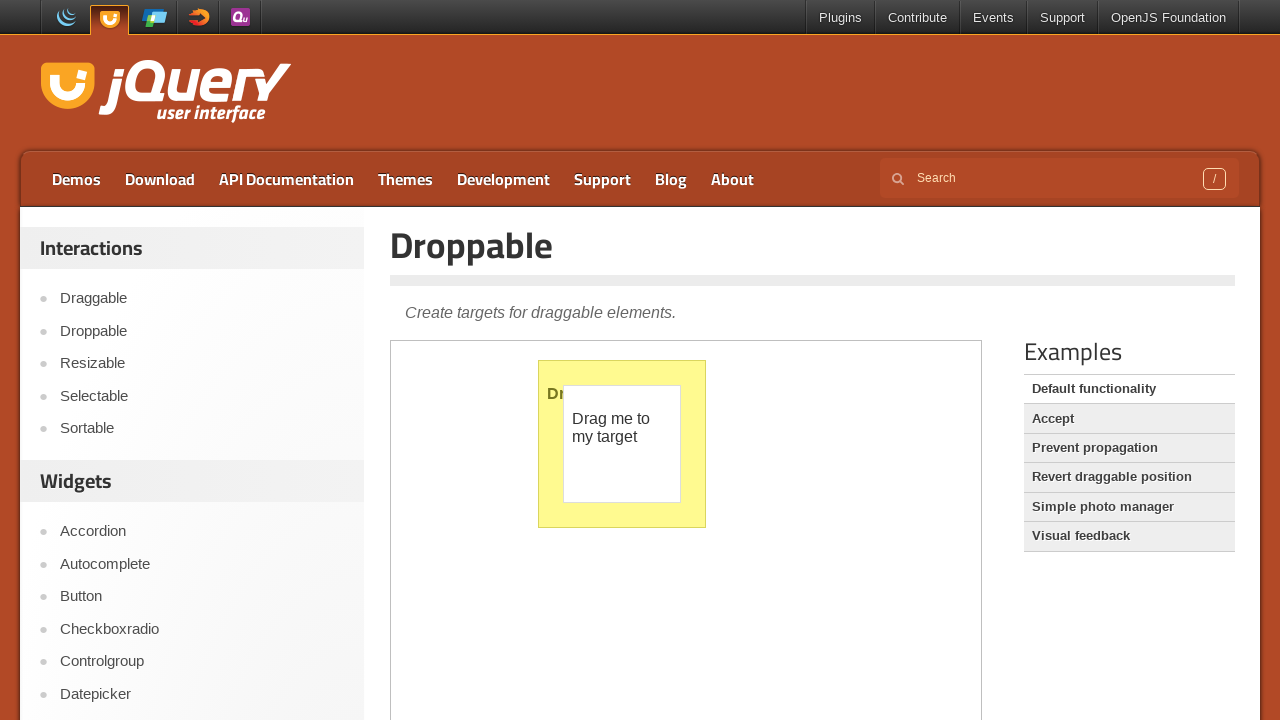